Tests drag and drop functionality by dragging an element from source to target location

Starting URL: https://crossbrowsertesting.github.io/drag-and-drop

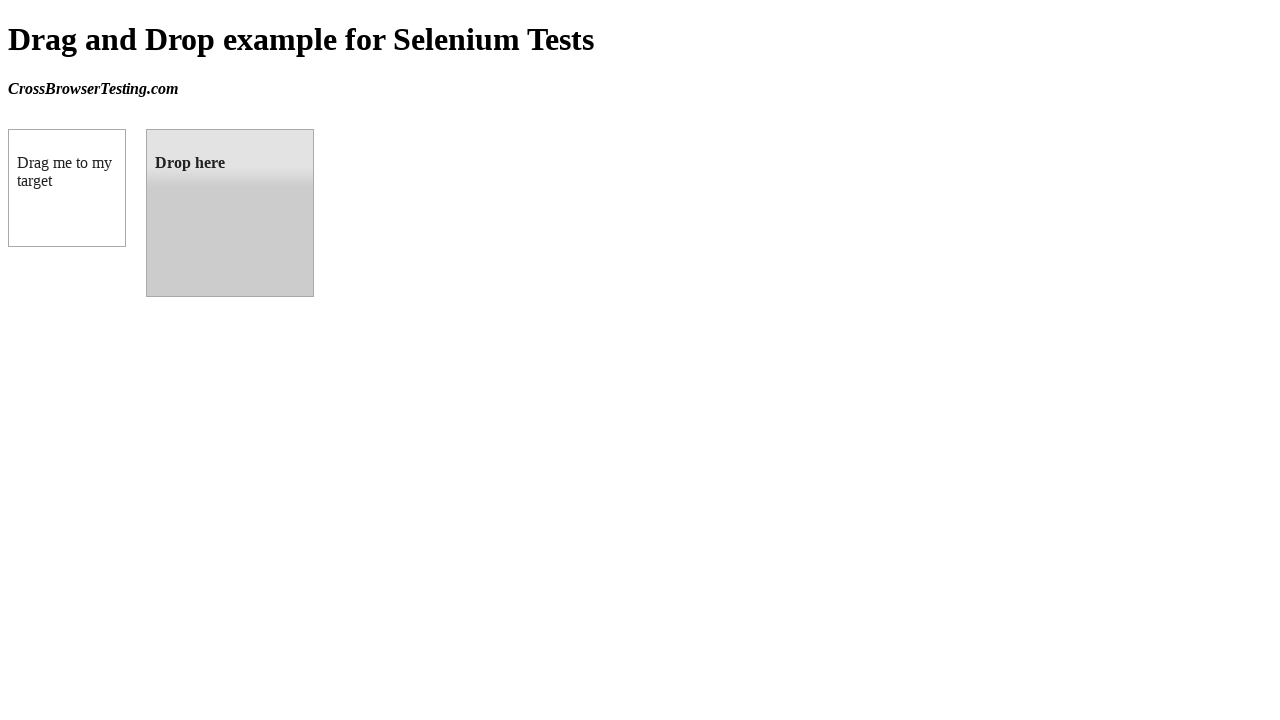

Located draggable element
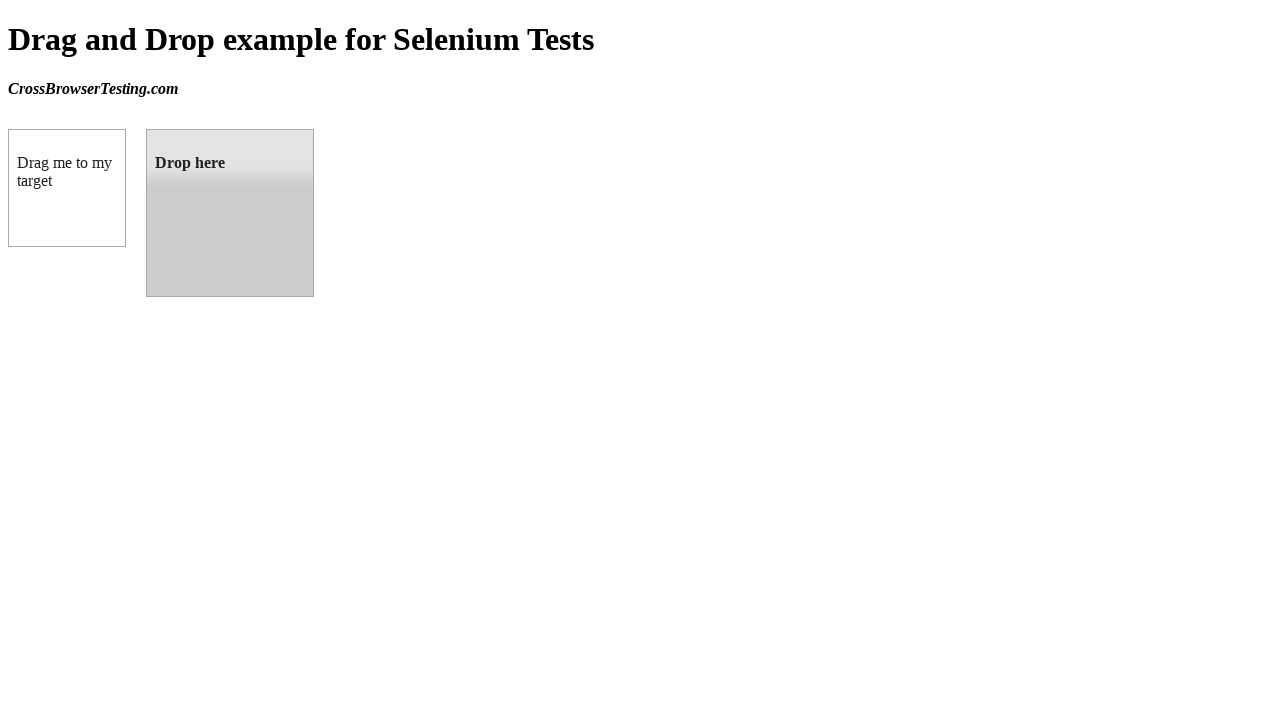

Located droppable element
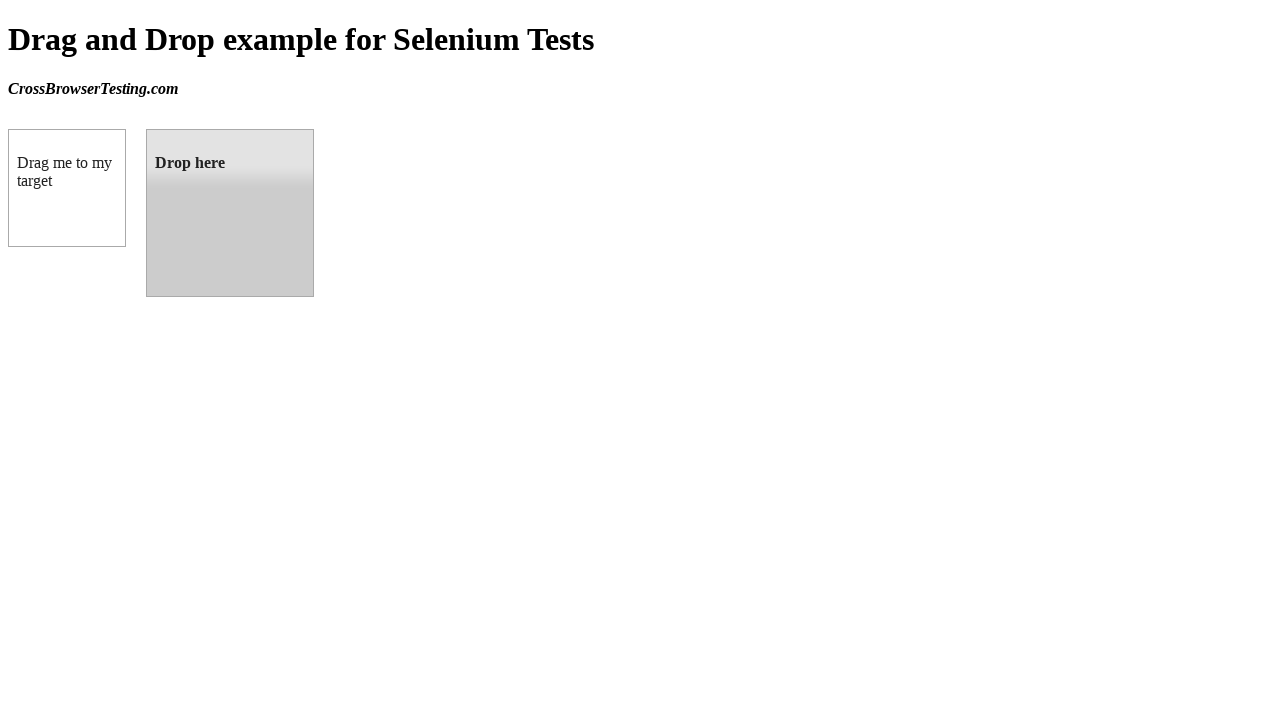

Dragged element from source to target location at (230, 213)
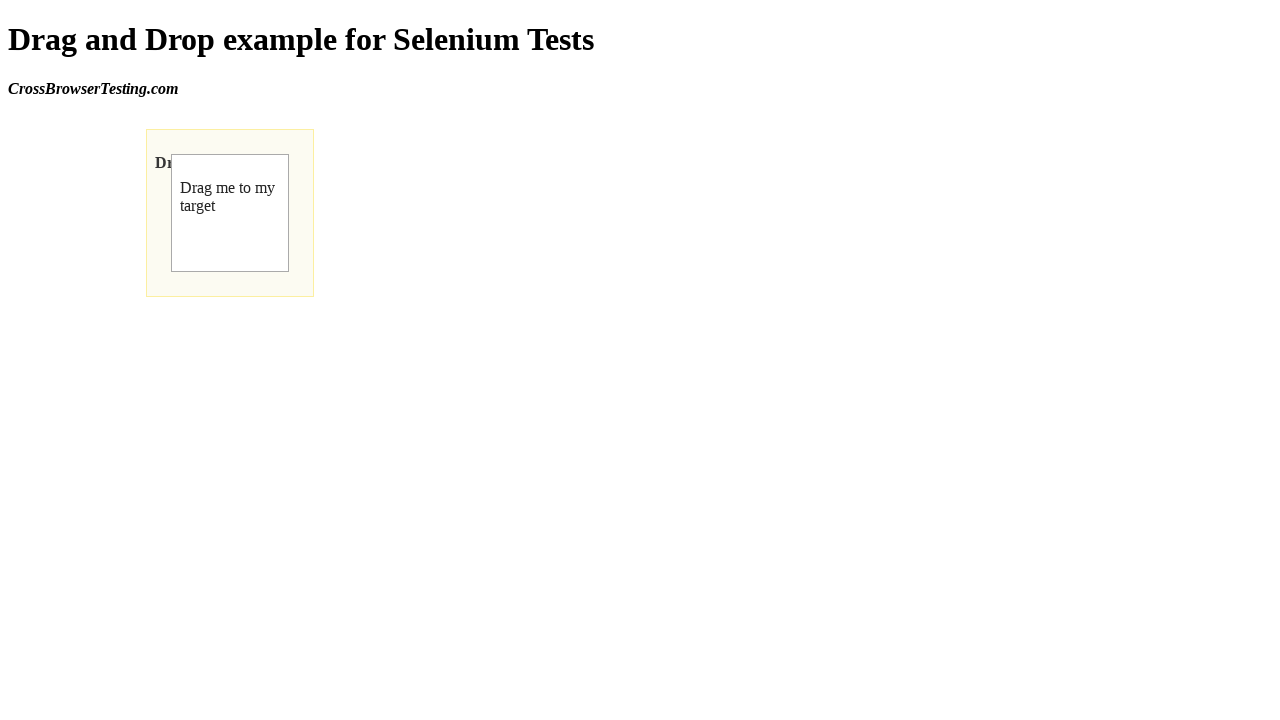

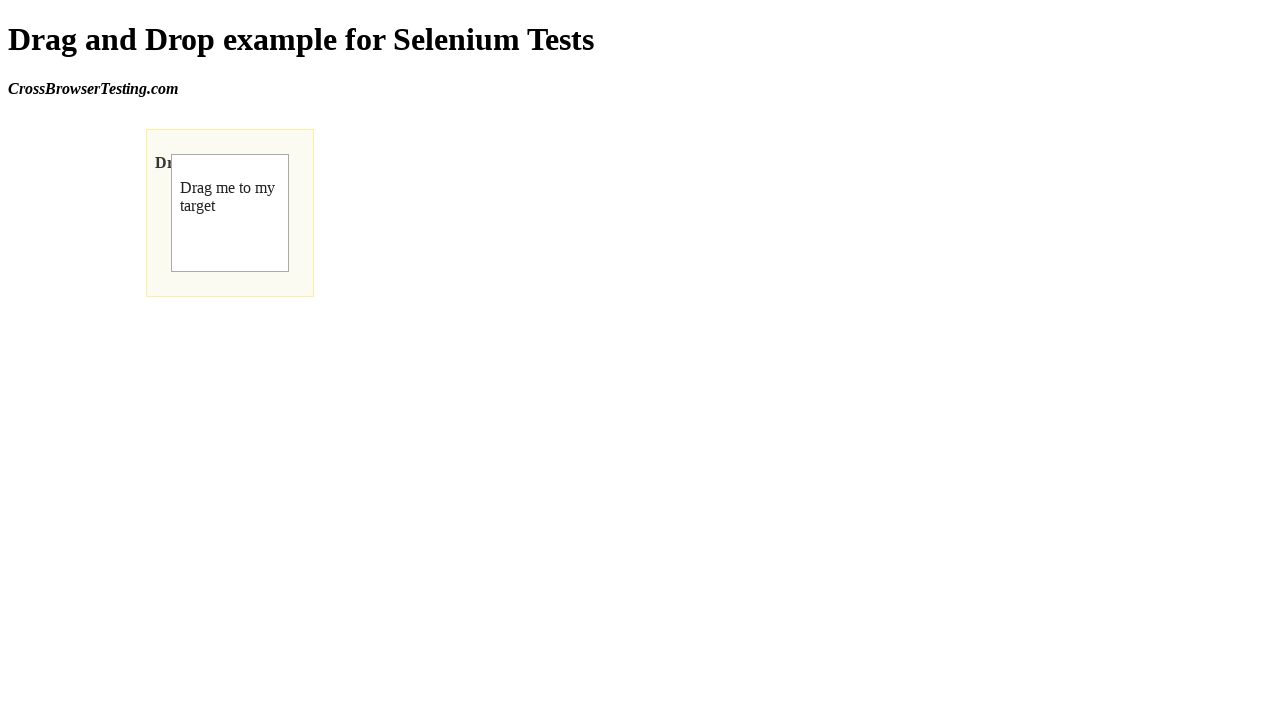